Tests checkbox functionality by checking both checkboxes on the page

Starting URL: https://the-internet.herokuapp.com/checkboxes

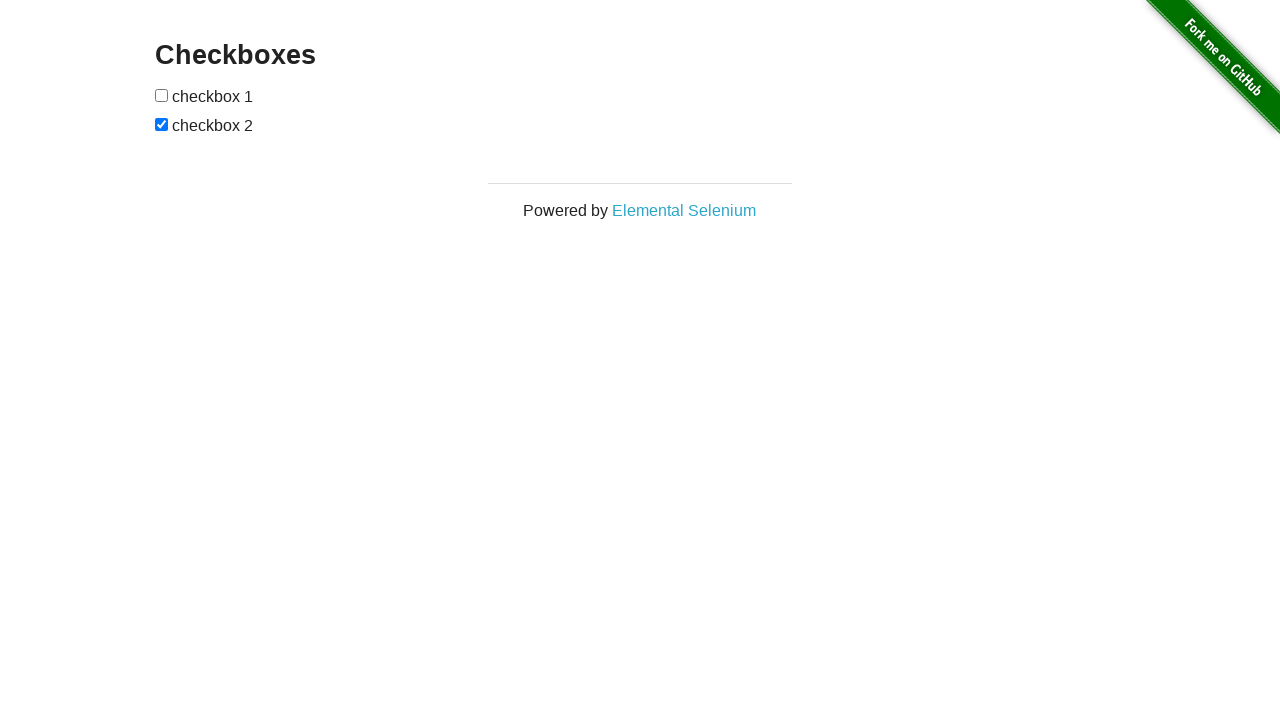

Waited for page to load with networkidle state
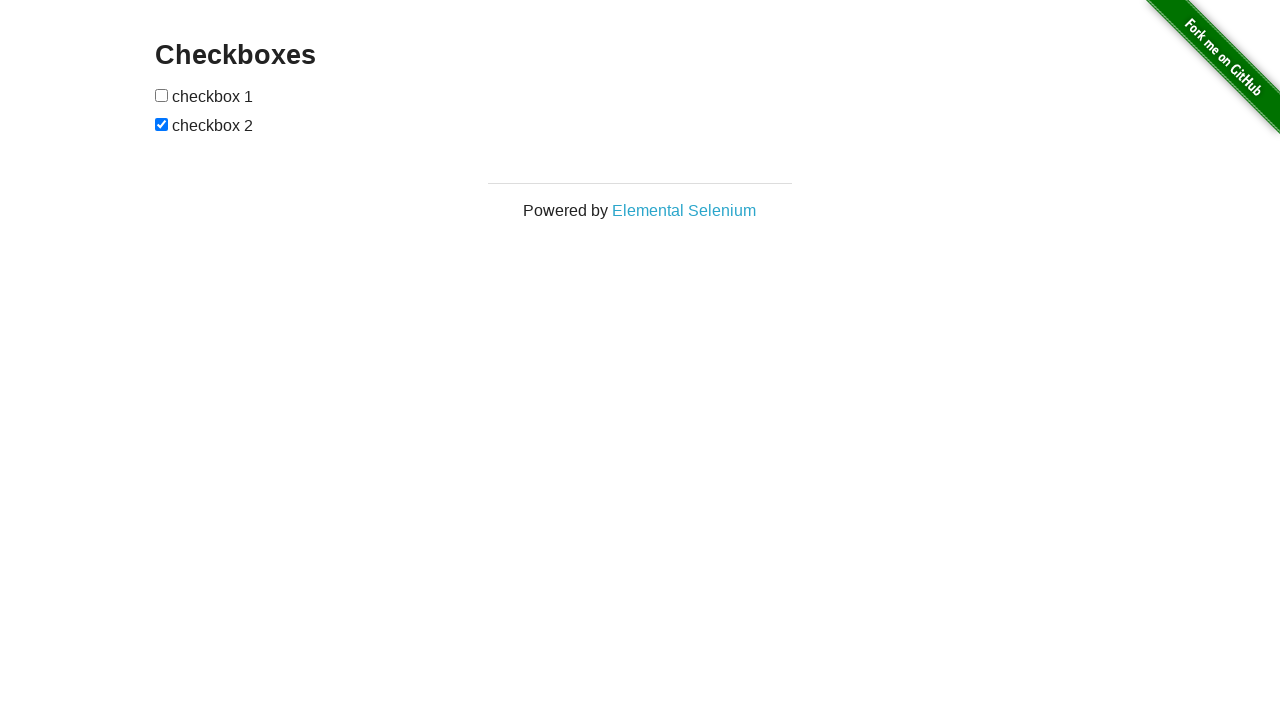

Checked the first checkbox at (162, 95) on xpath=//input[1]
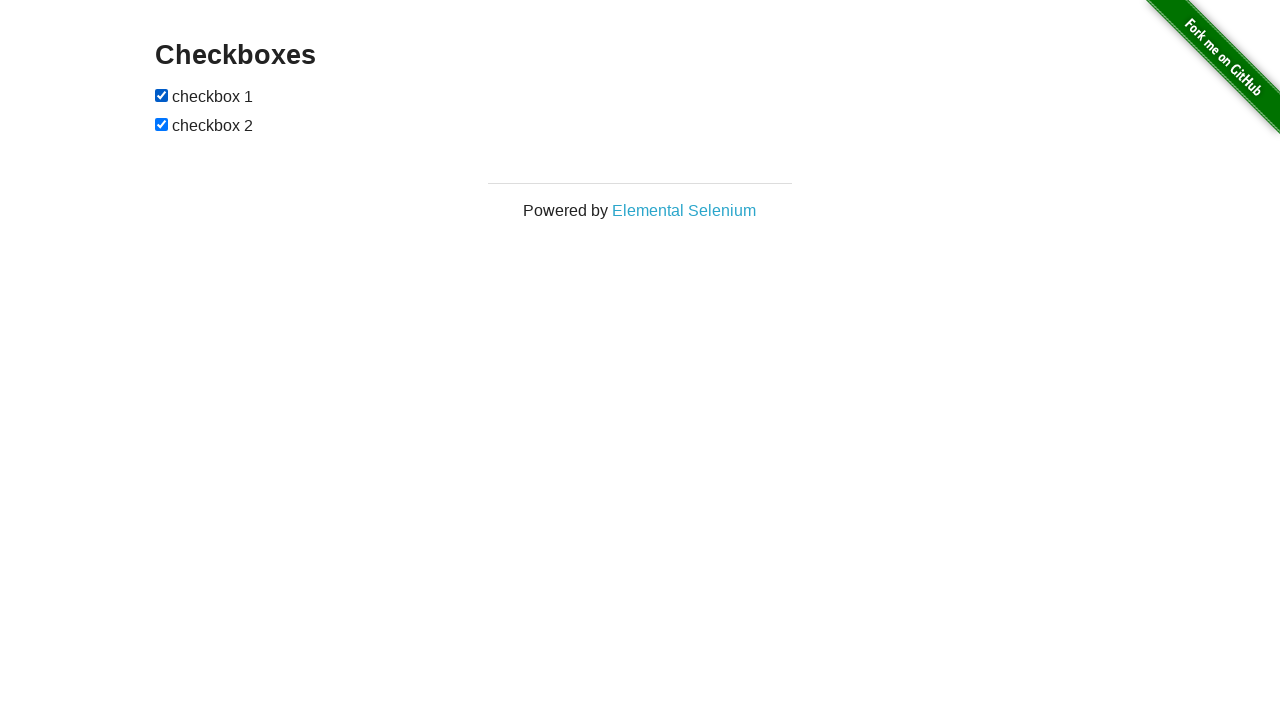

Checked the second checkbox on xpath=//input[2]
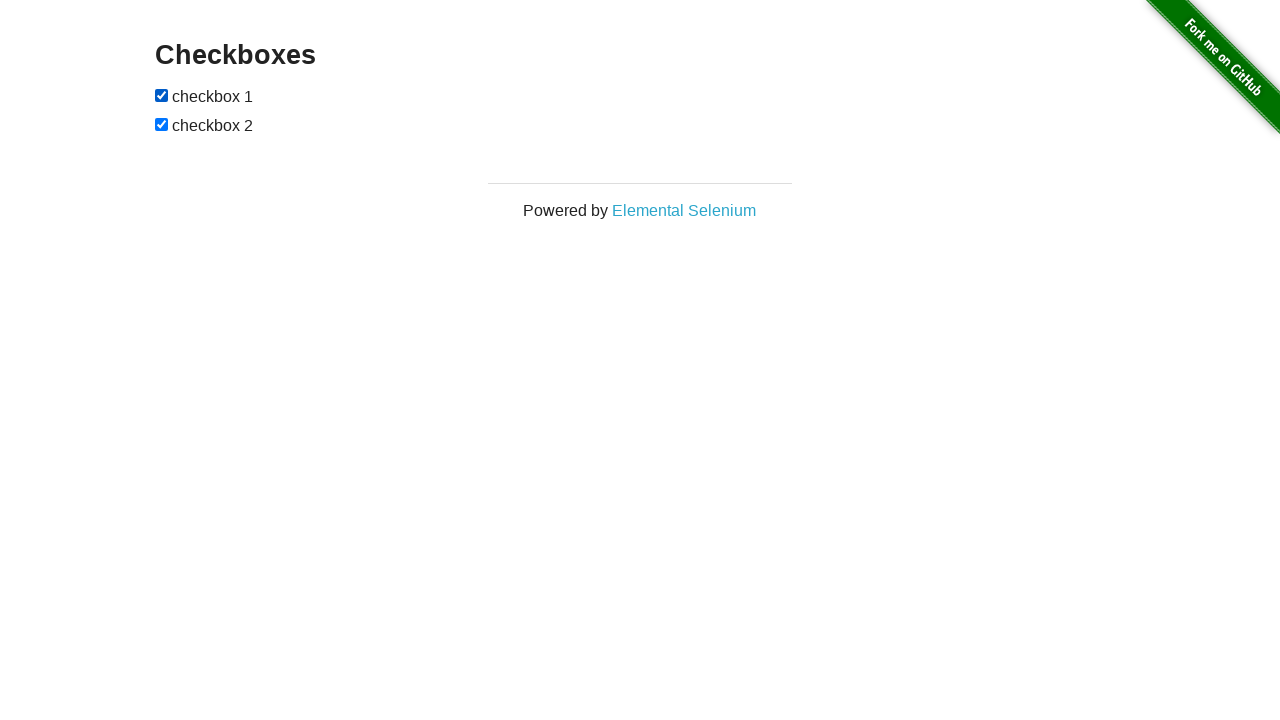

Verified that the first checkbox is checked
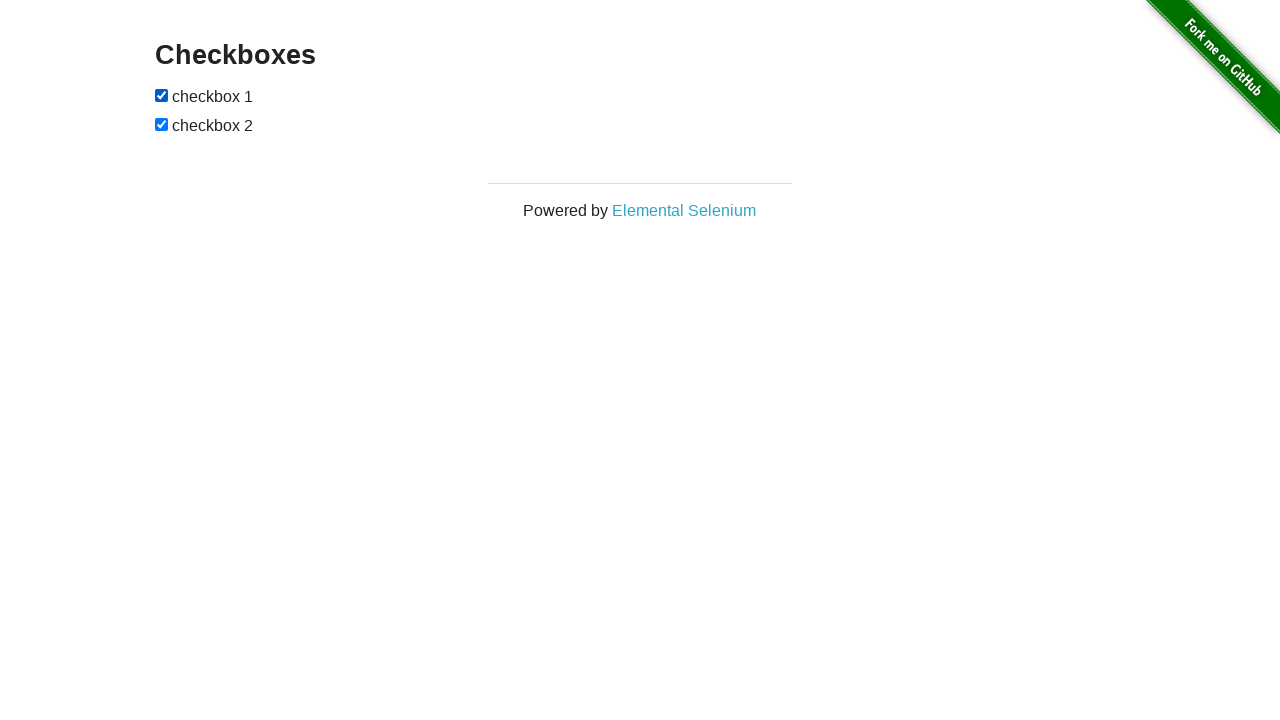

Verified that the second checkbox is checked
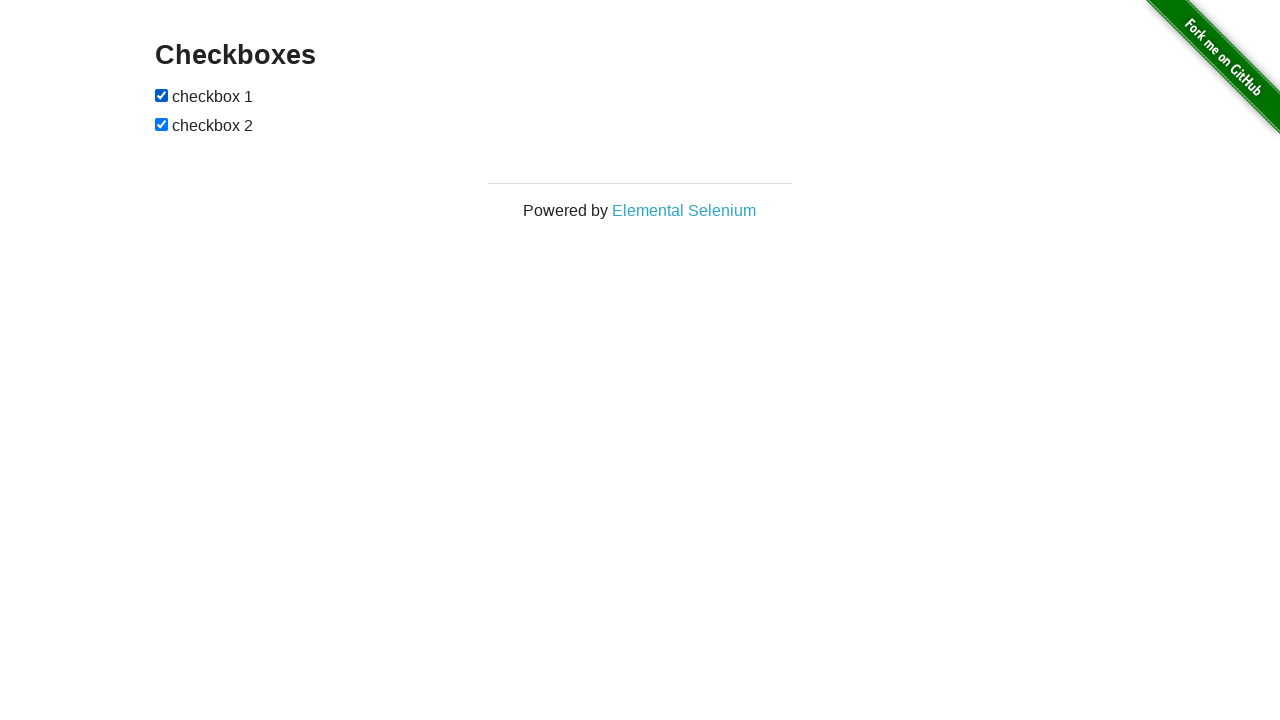

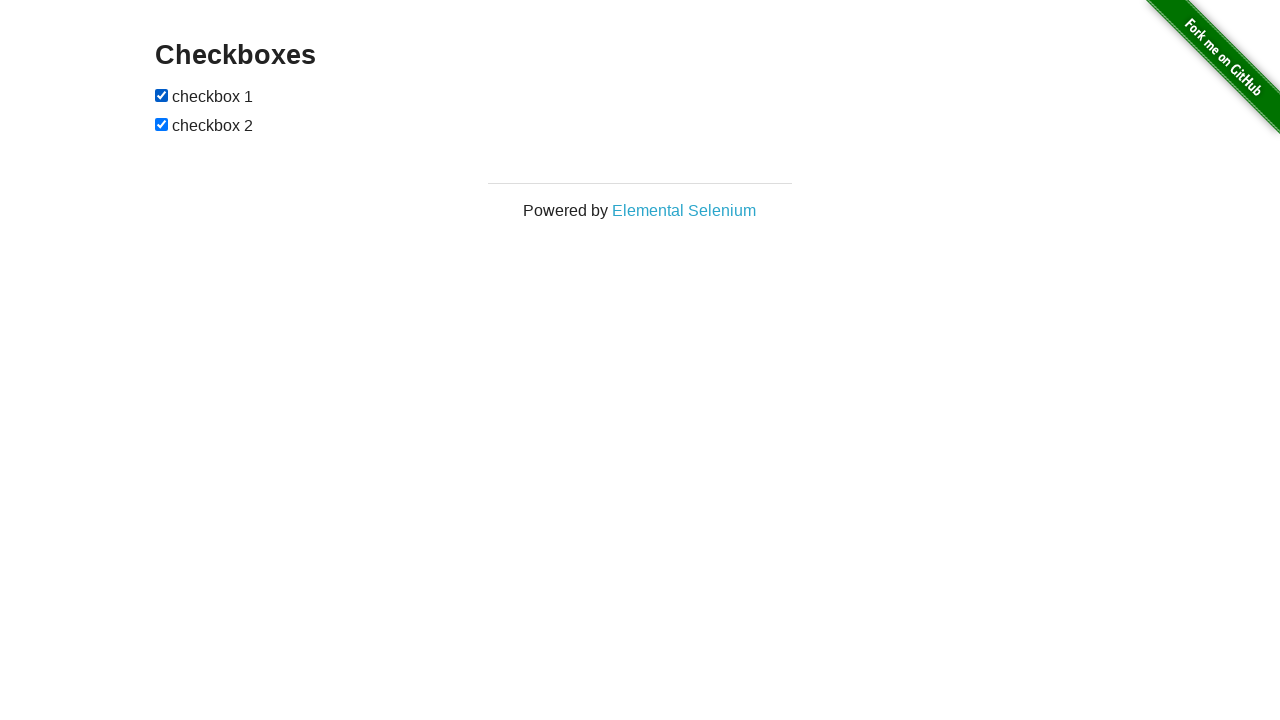